Navigates to OrangeHRM website homepage and clicks the form submit/request button to navigate to a new page

Starting URL: https://www.orangehrm.com

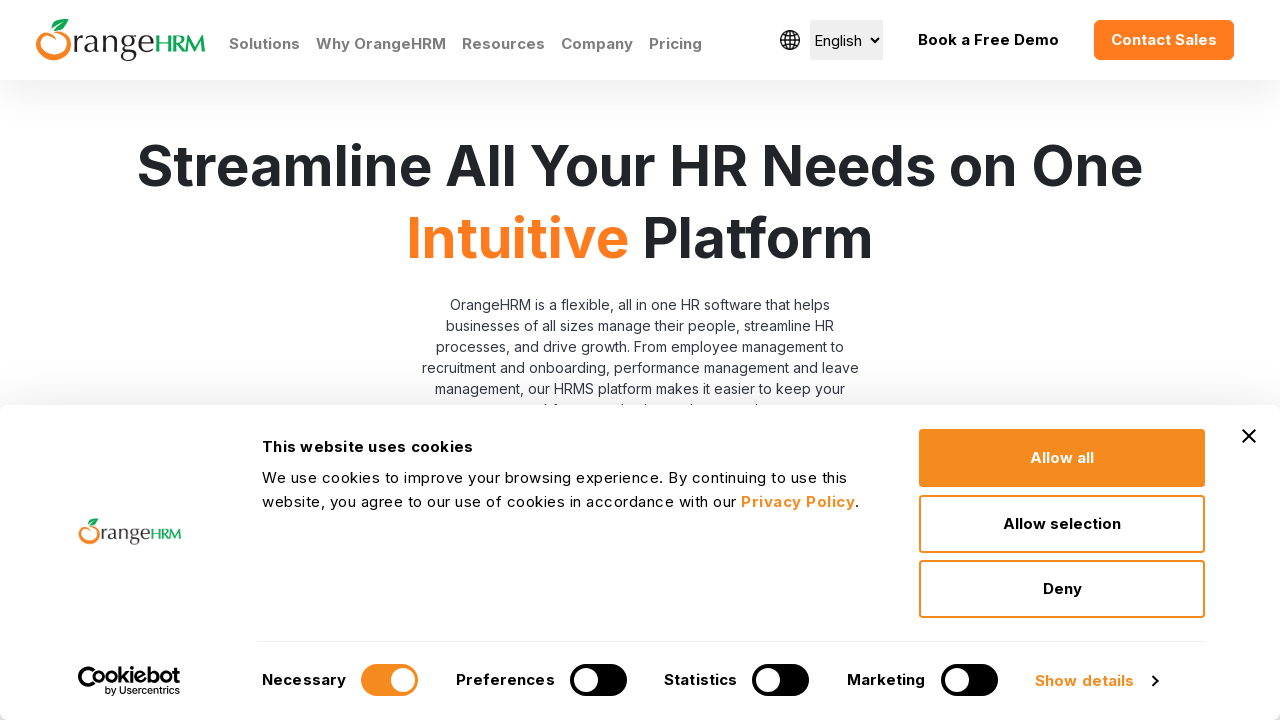

Navigated to OrangeHRM website homepage
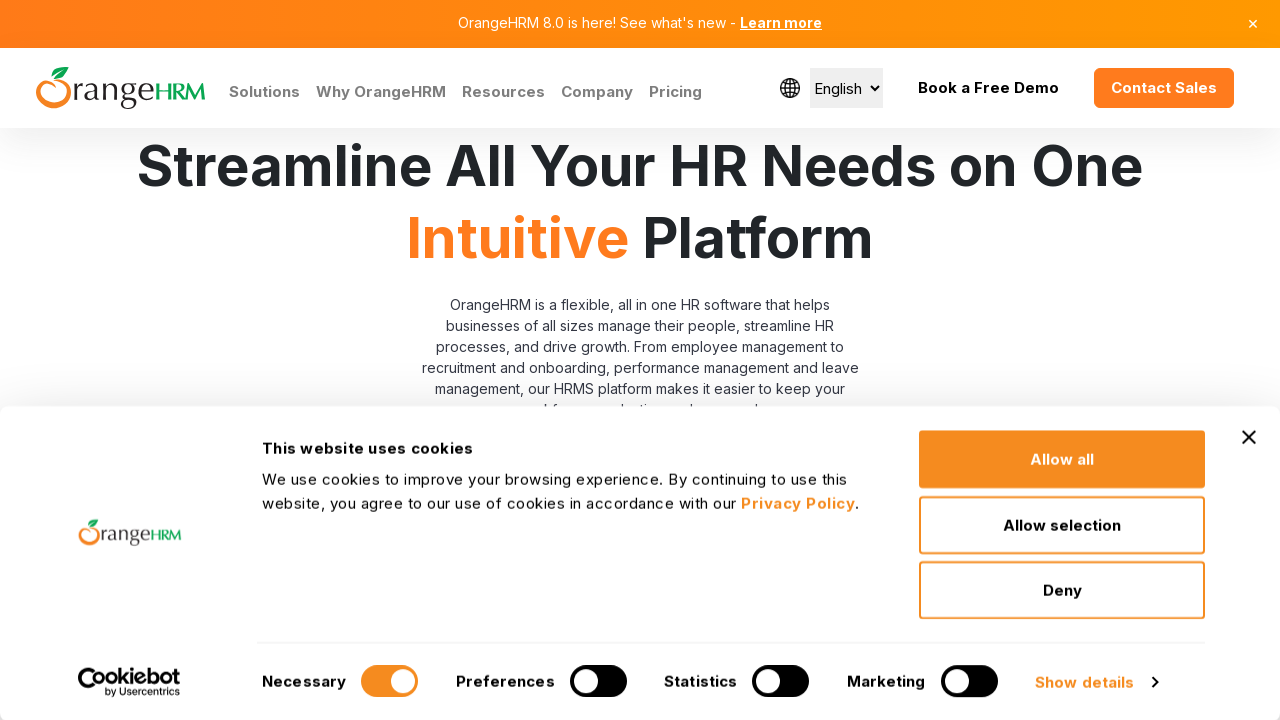

Clicked form submit/request button to navigate to new page at (717, 360) on #Form_submitForm_action_request
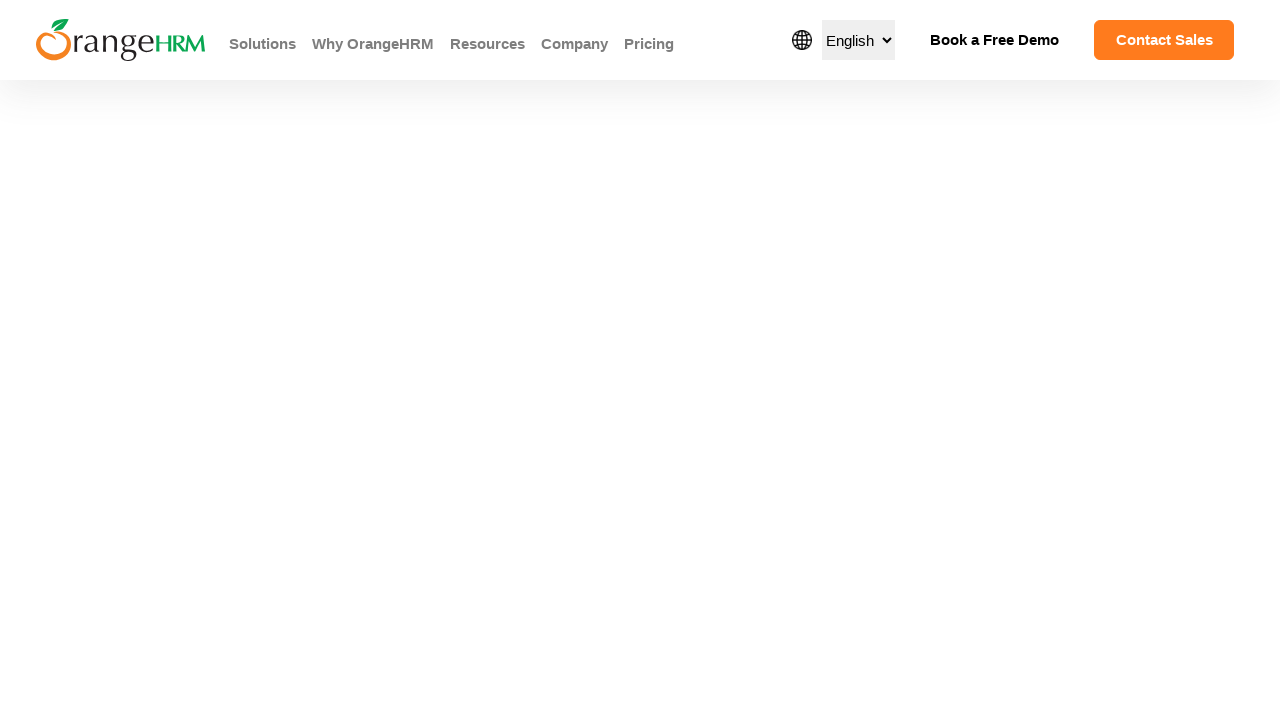

Page navigation completed and DOM content loaded
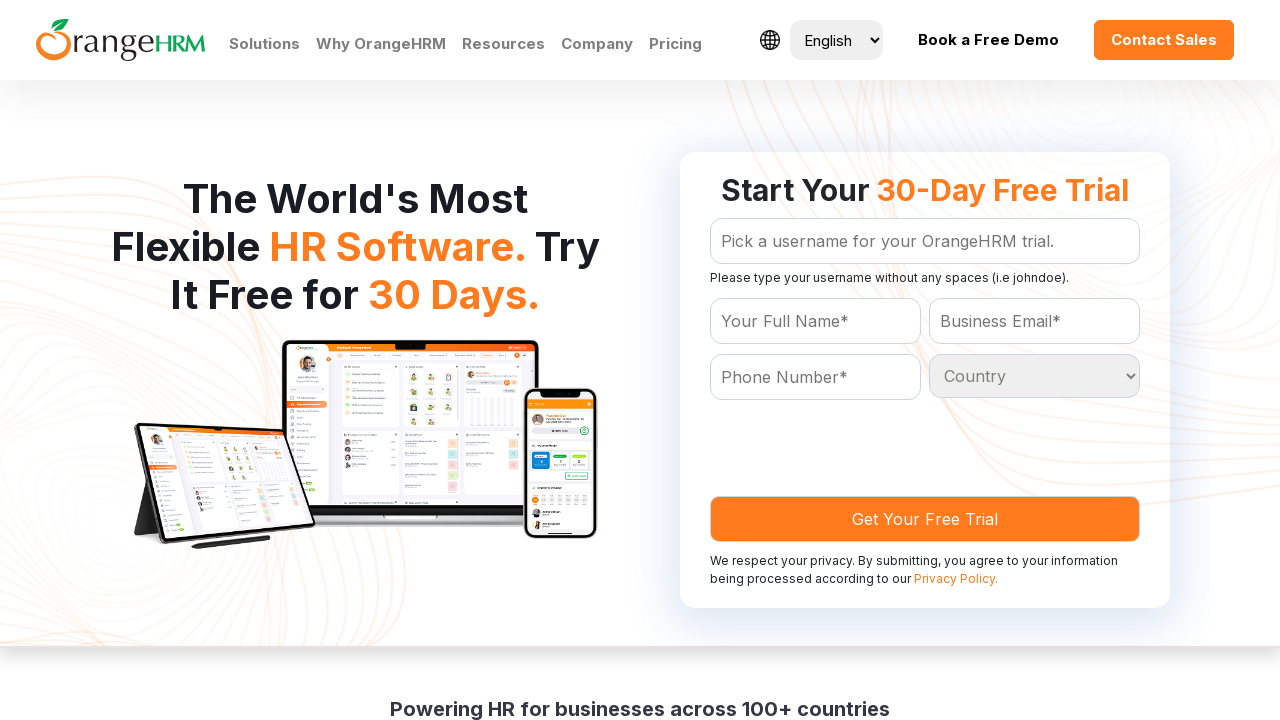

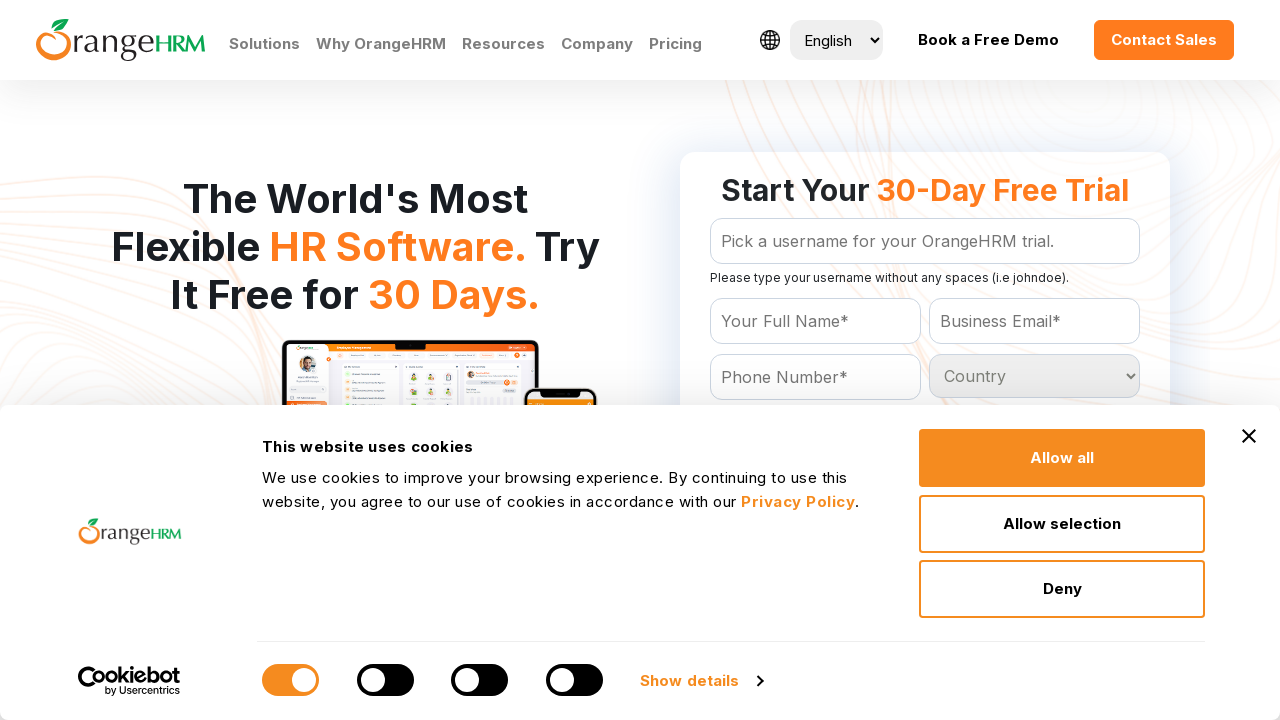